Tests a form that calculates the sum of two numbers and selects the result from a dropdown menu

Starting URL: http://suninjuly.github.io/selects1.html

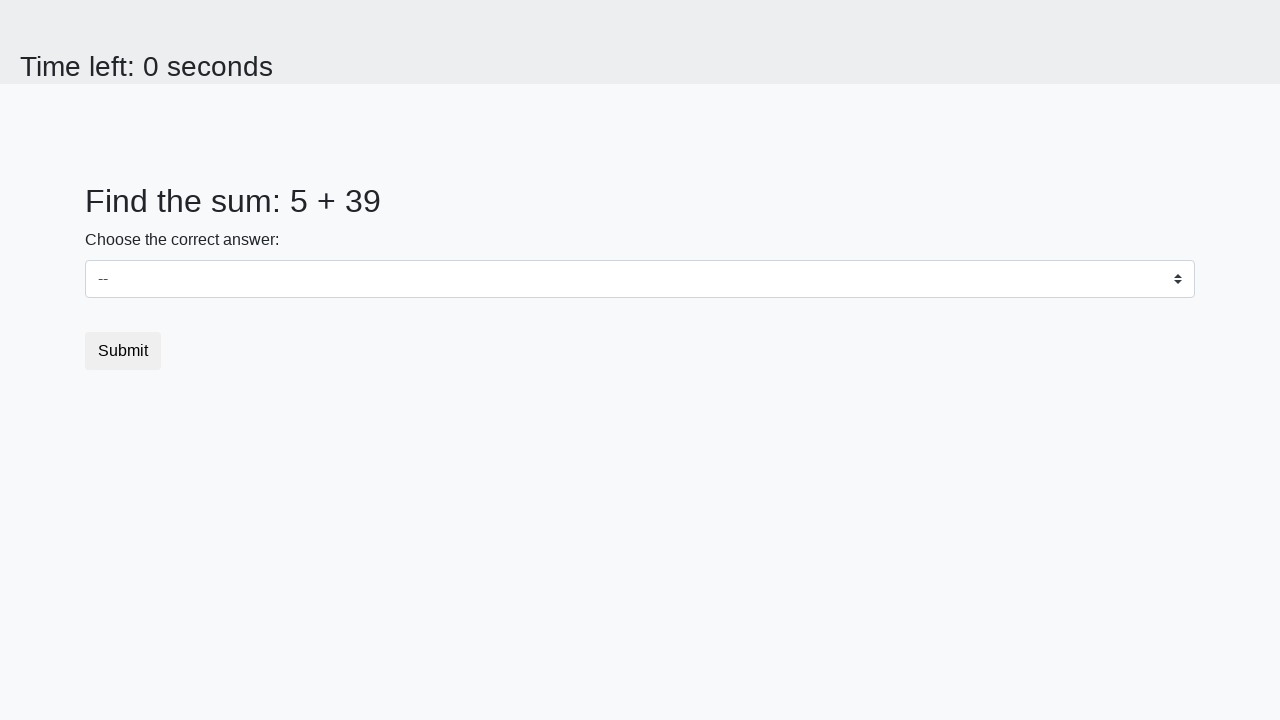

Retrieved first number from the page
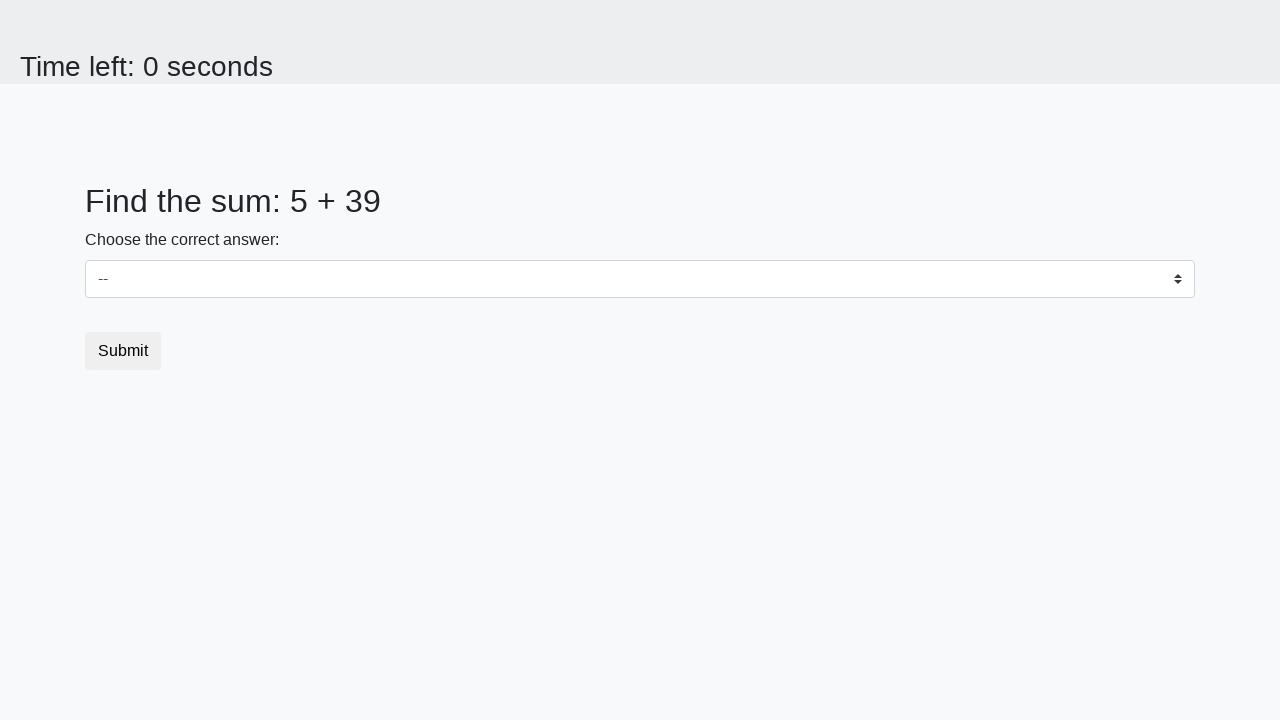

Retrieved second number from the page
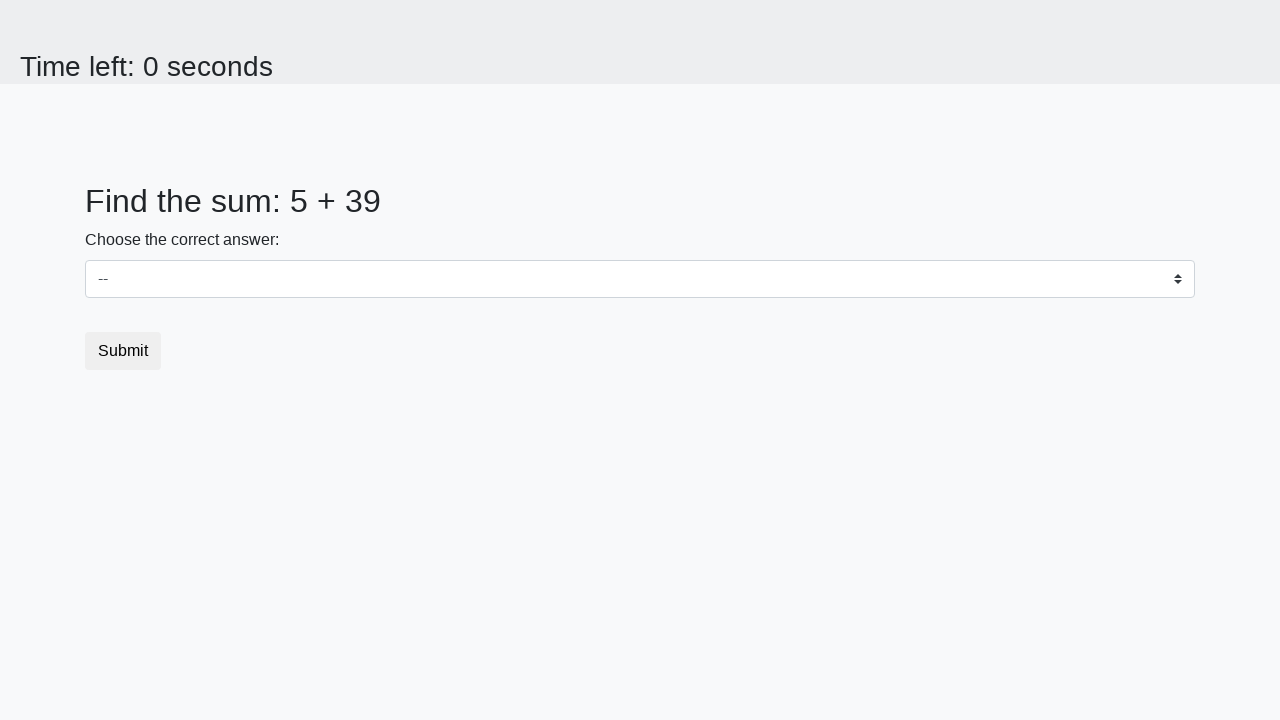

Calculated sum: 5 + 39 = 44
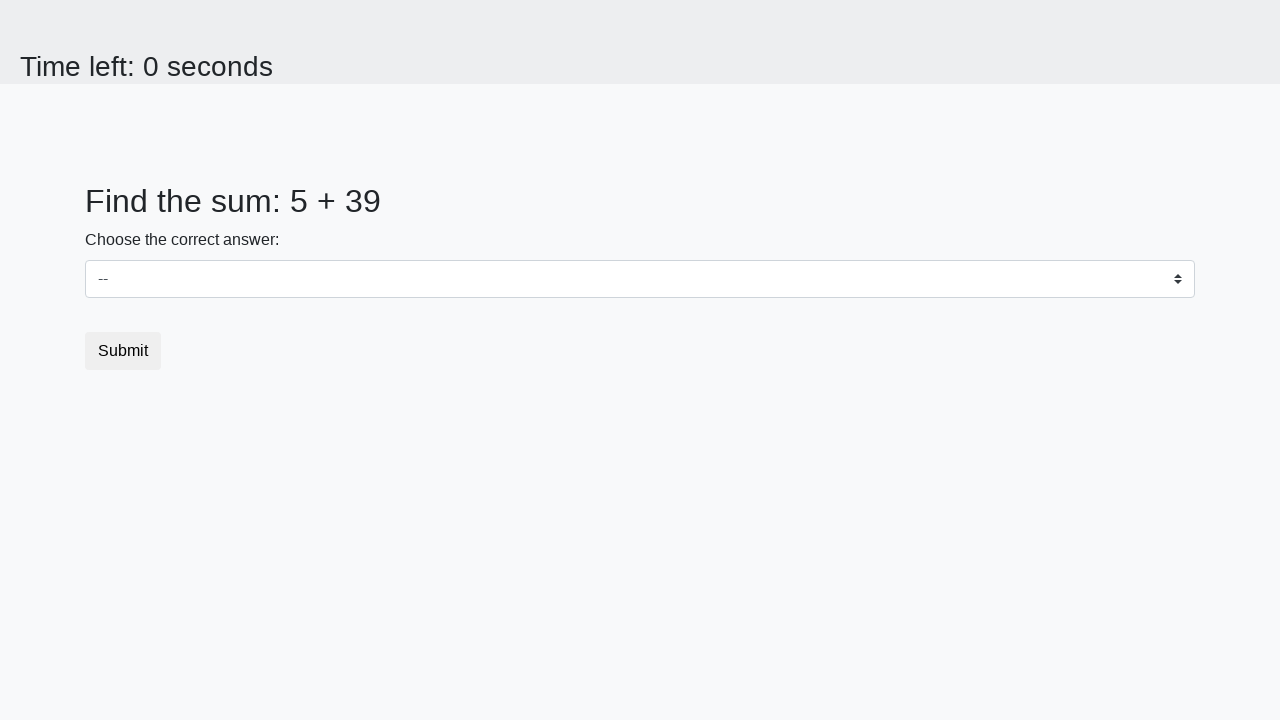

Selected sum value '44' from dropdown menu on select
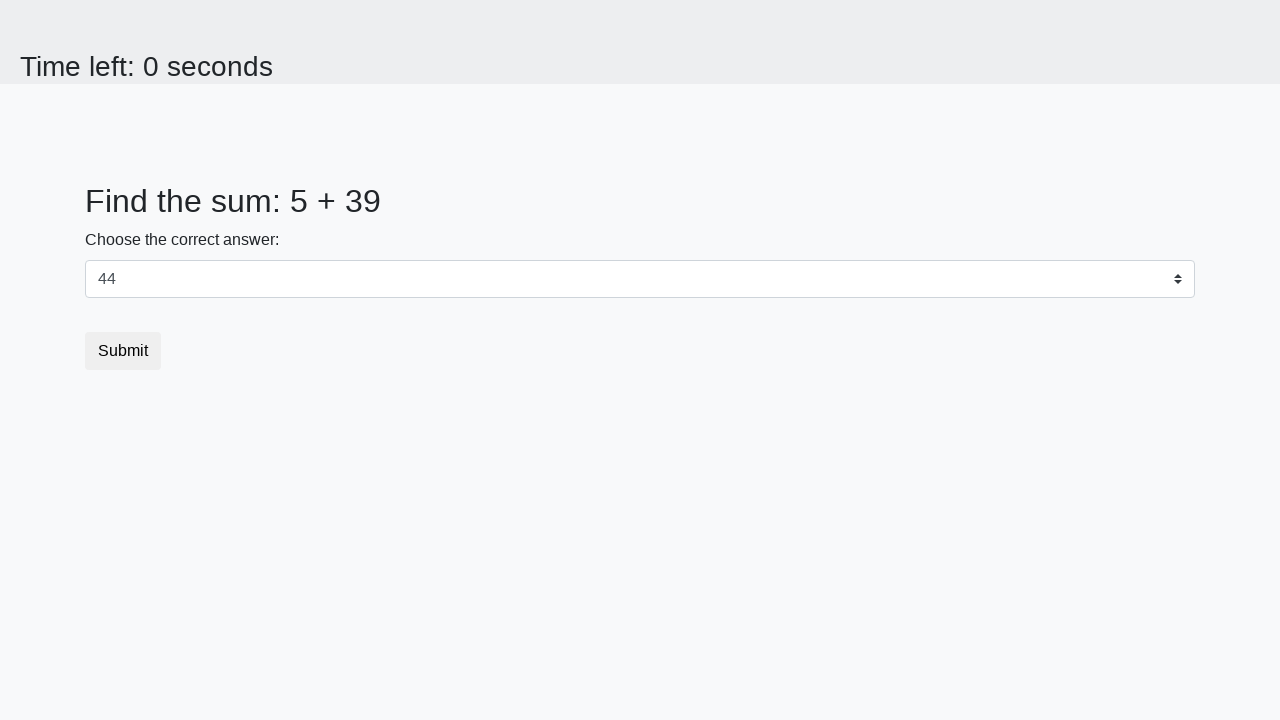

Clicked the submit button at (123, 351) on .btn
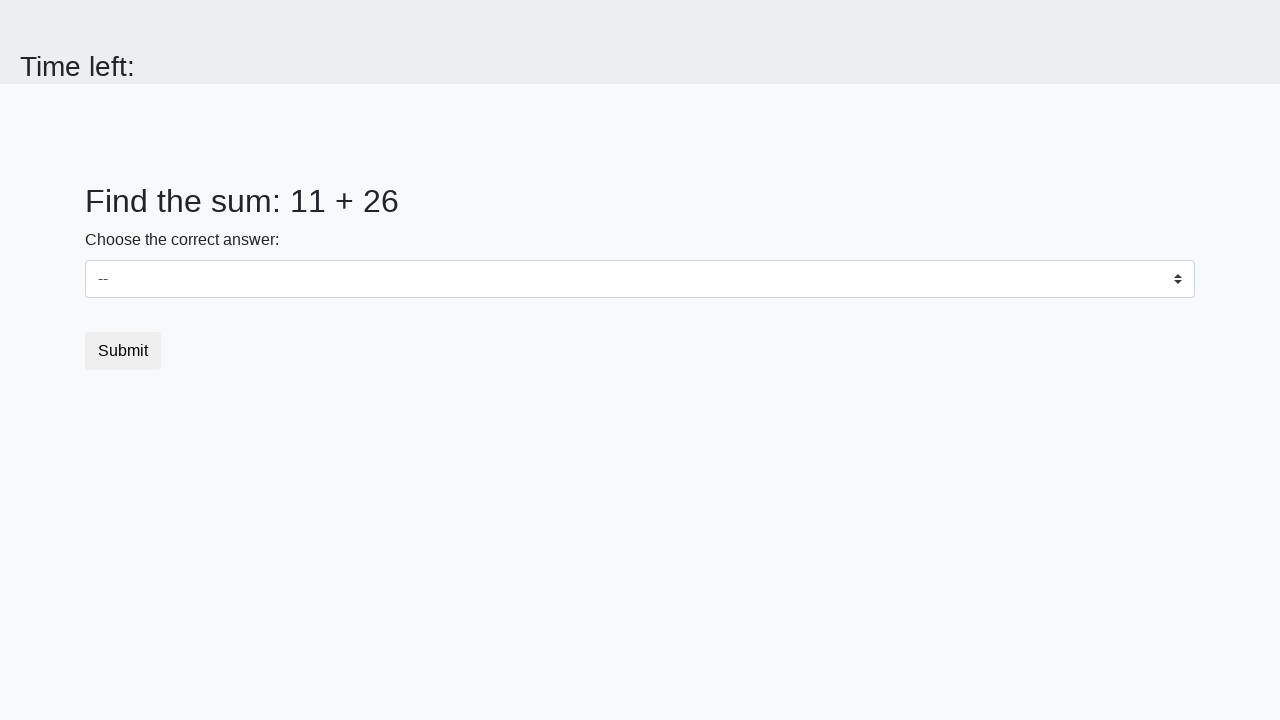

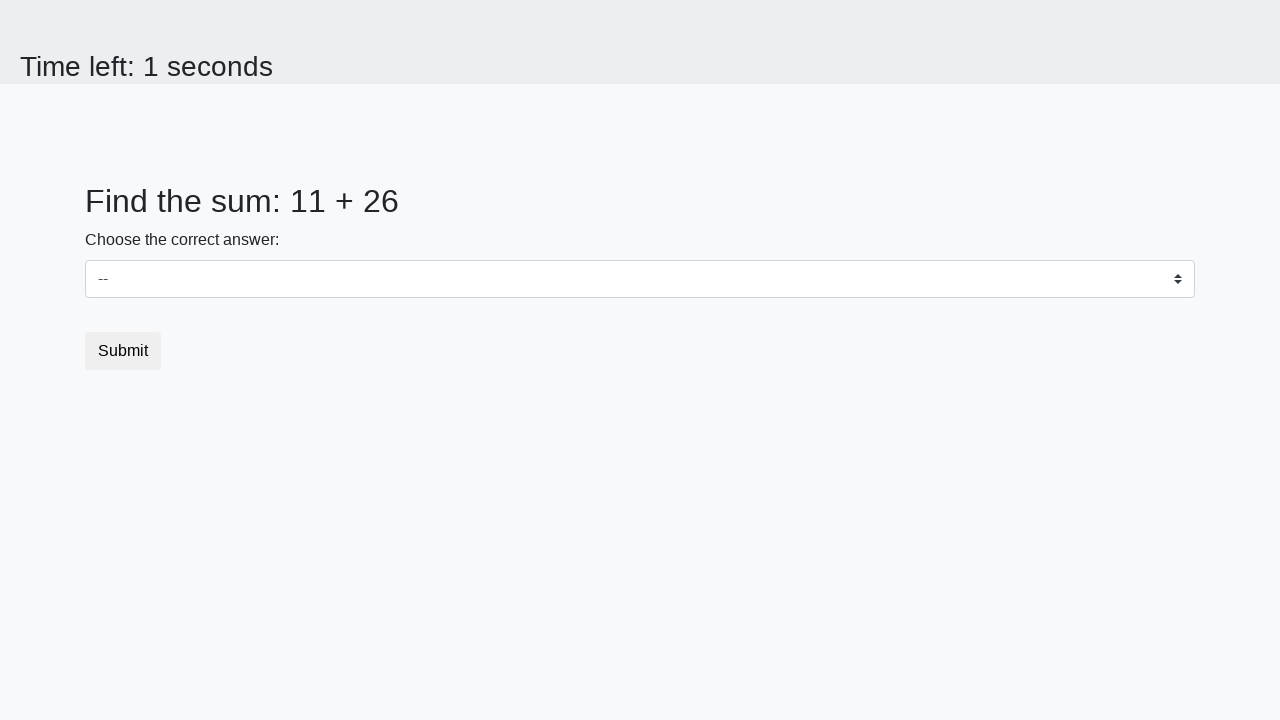